Tests a complete flight booking flow on BlazeDemo - selects departure and destination cities, chooses a flight, fills purchase form with passenger details, and completes the booking

Starting URL: https://blazedemo.com/

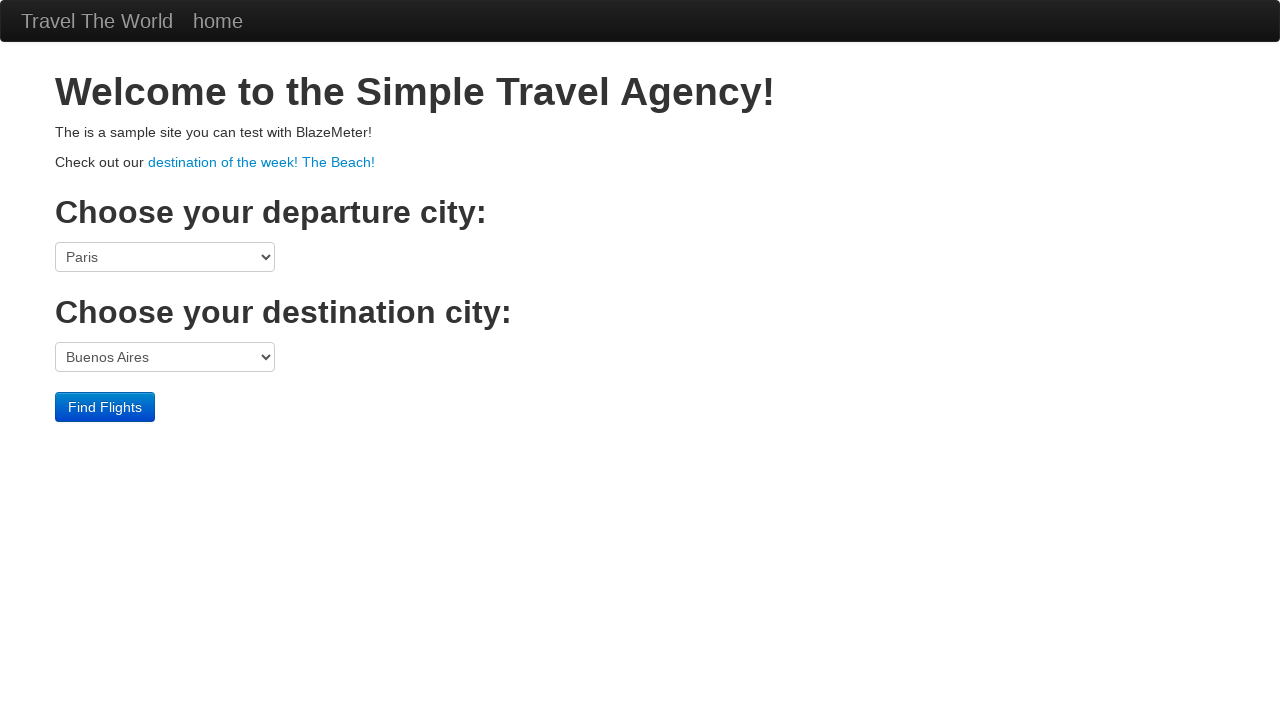

Selected Boston as departure city on select[name='fromPort']
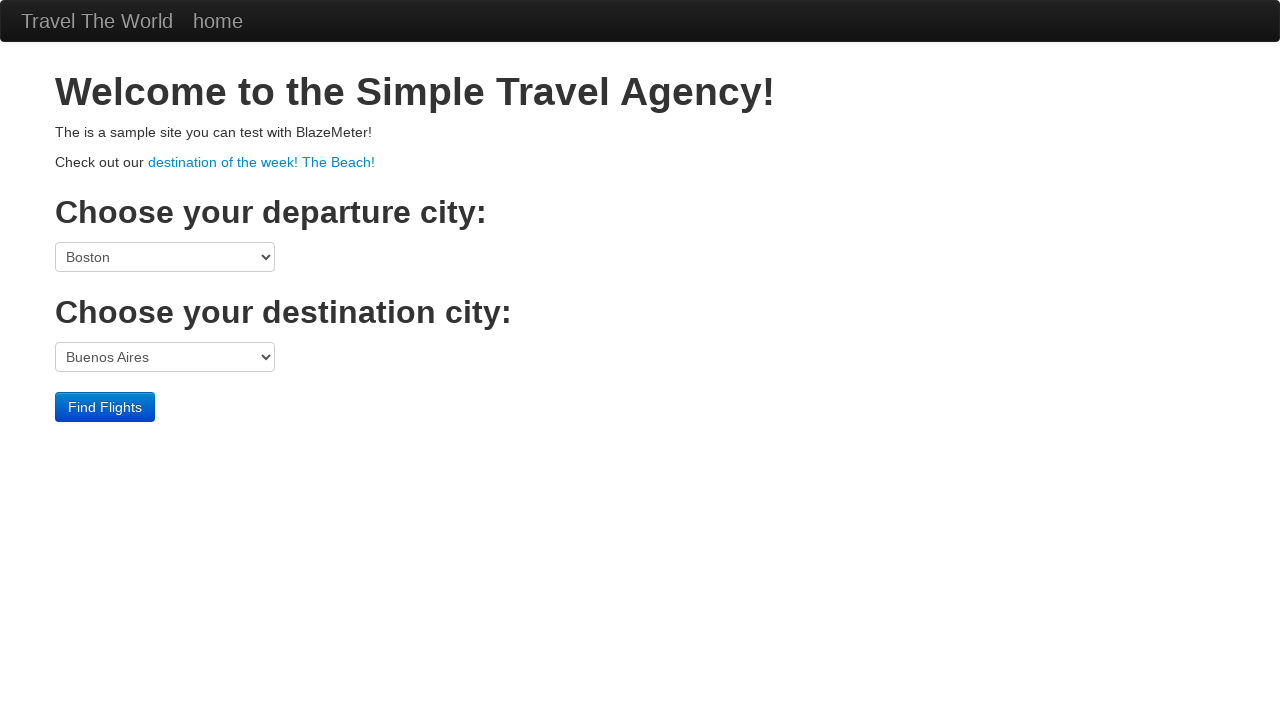

Selected New York as destination city on select[name='toPort']
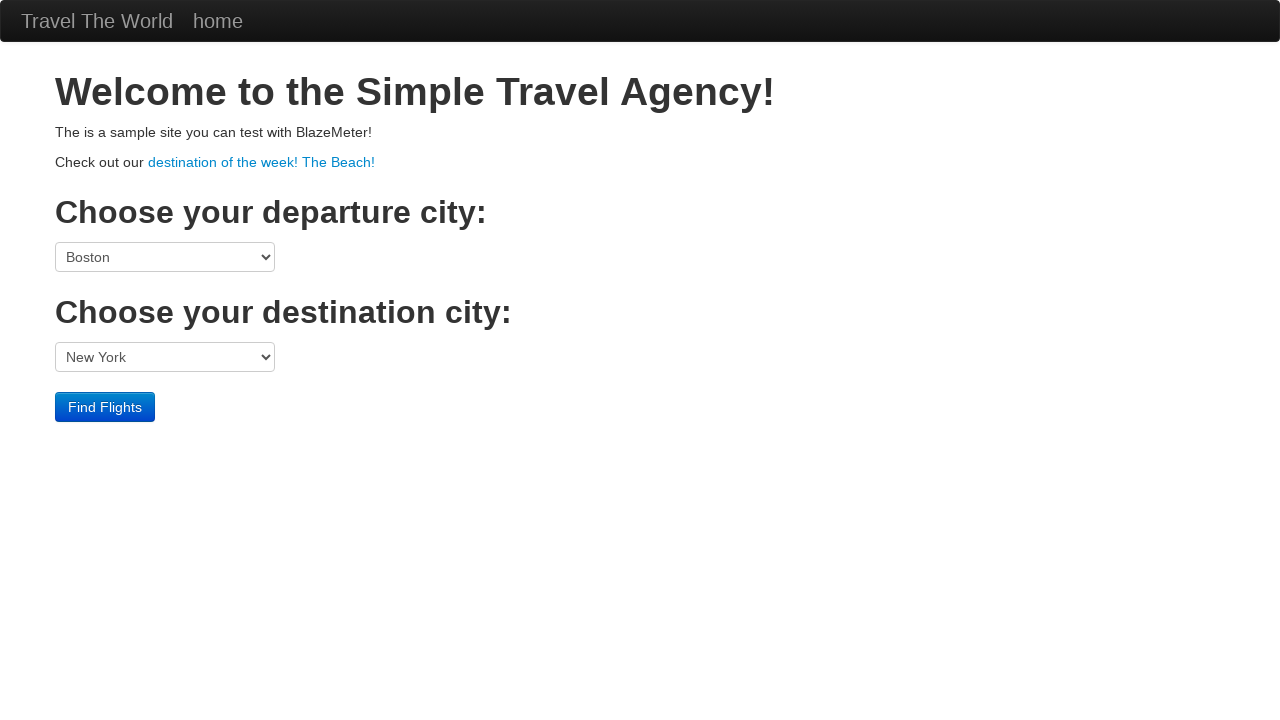

Clicked Find Flights button at (105, 407) on input[type='submit']
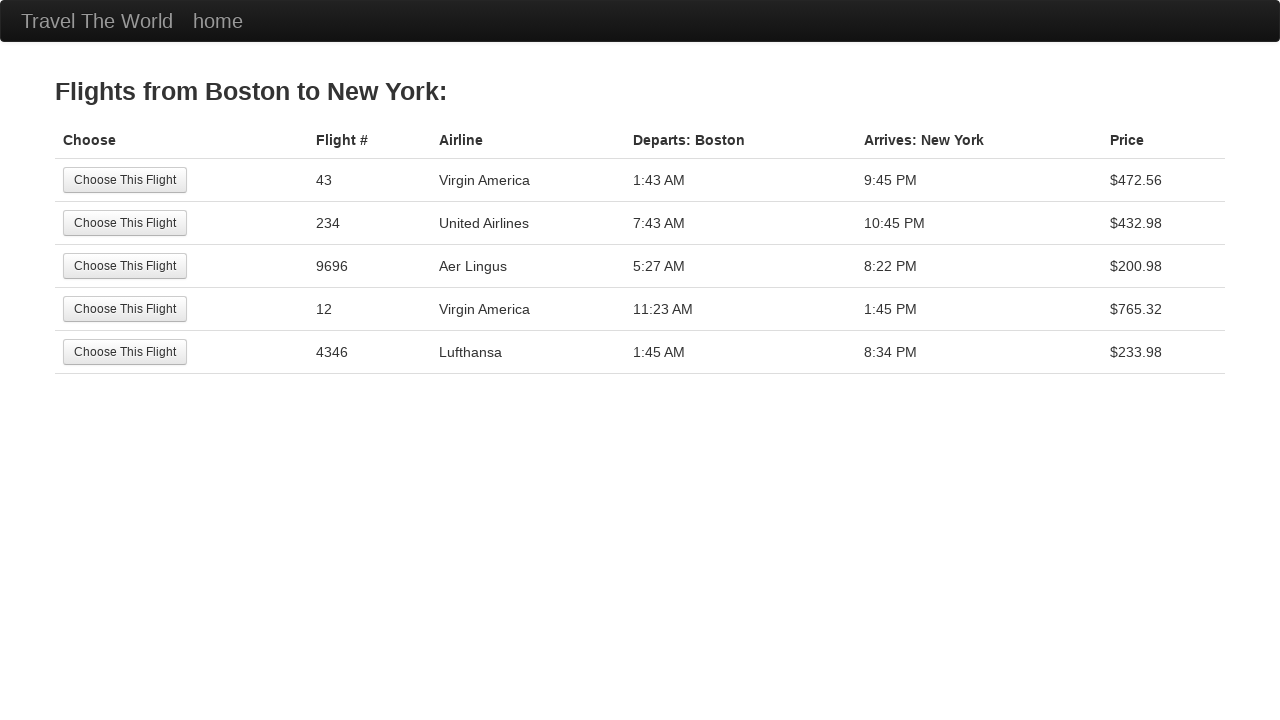

Selected first available flight at (125, 223) on xpath=/html/body/div[2]/table/tbody/tr[2]/td[1]/input
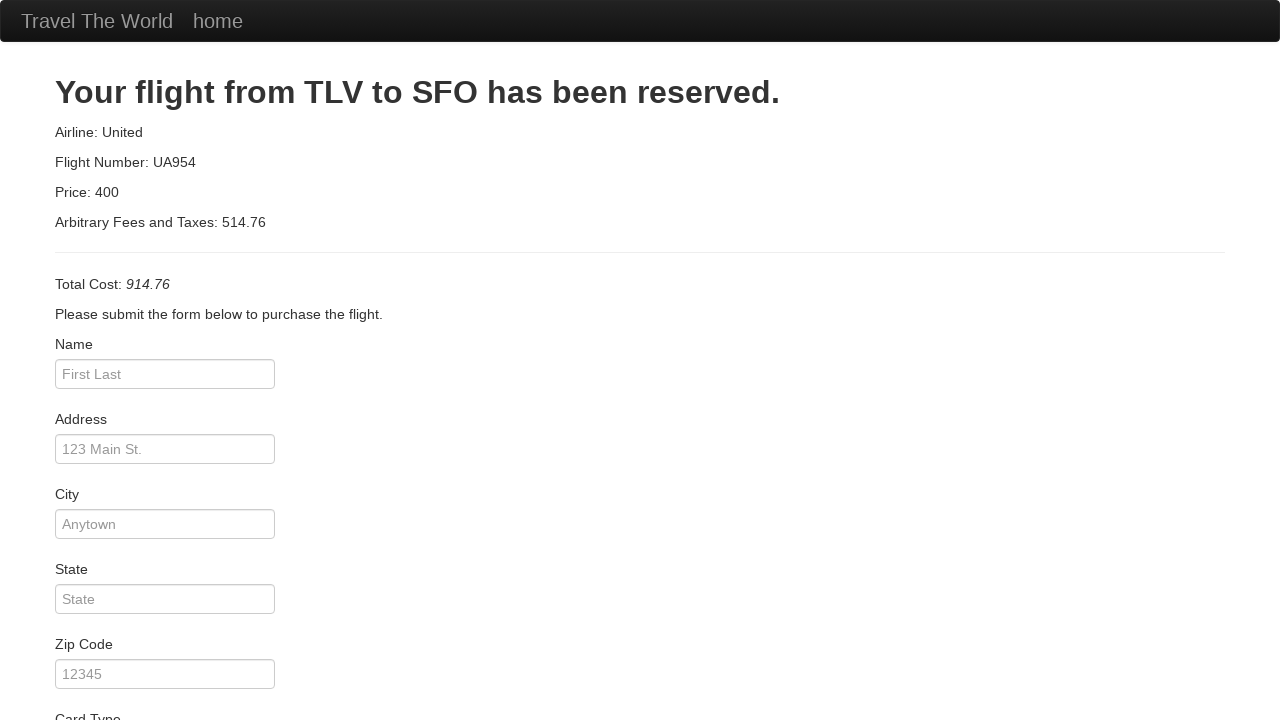

Filled passenger name as John Smith on #inputName
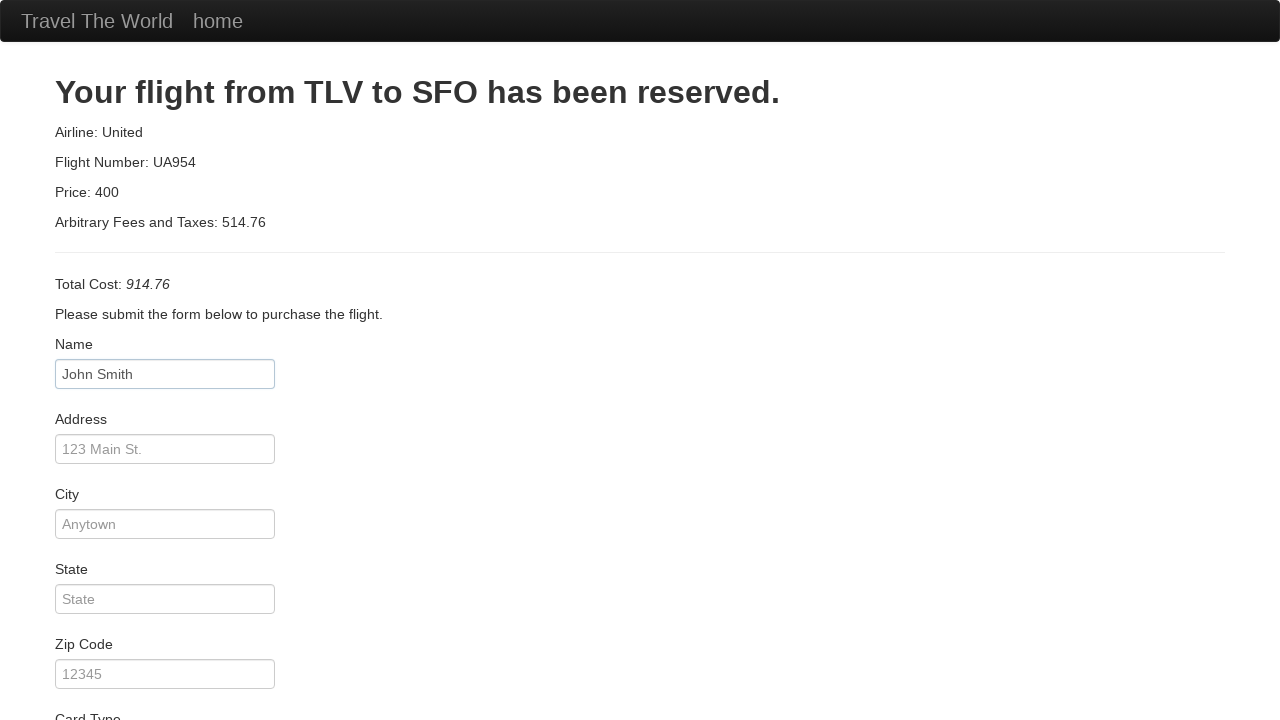

Filled credit card number on #creditCardNumber
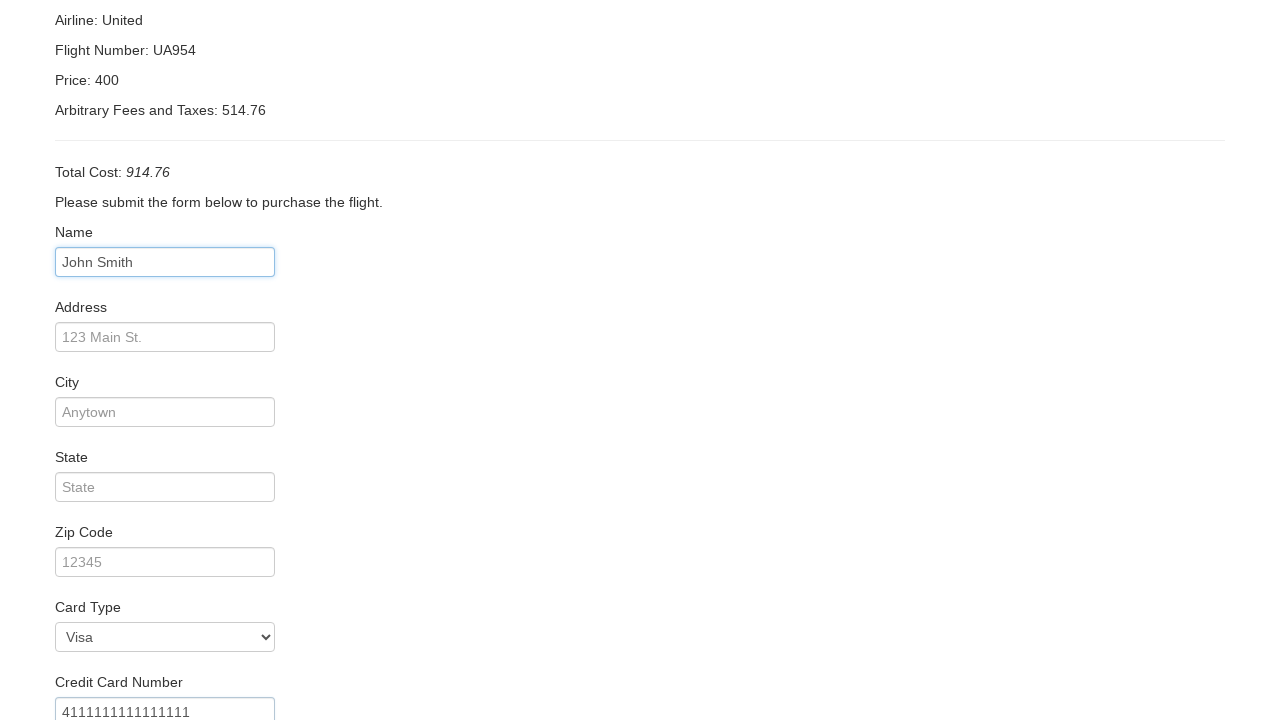

Filled name on card as John A Smith on #nameOnCard
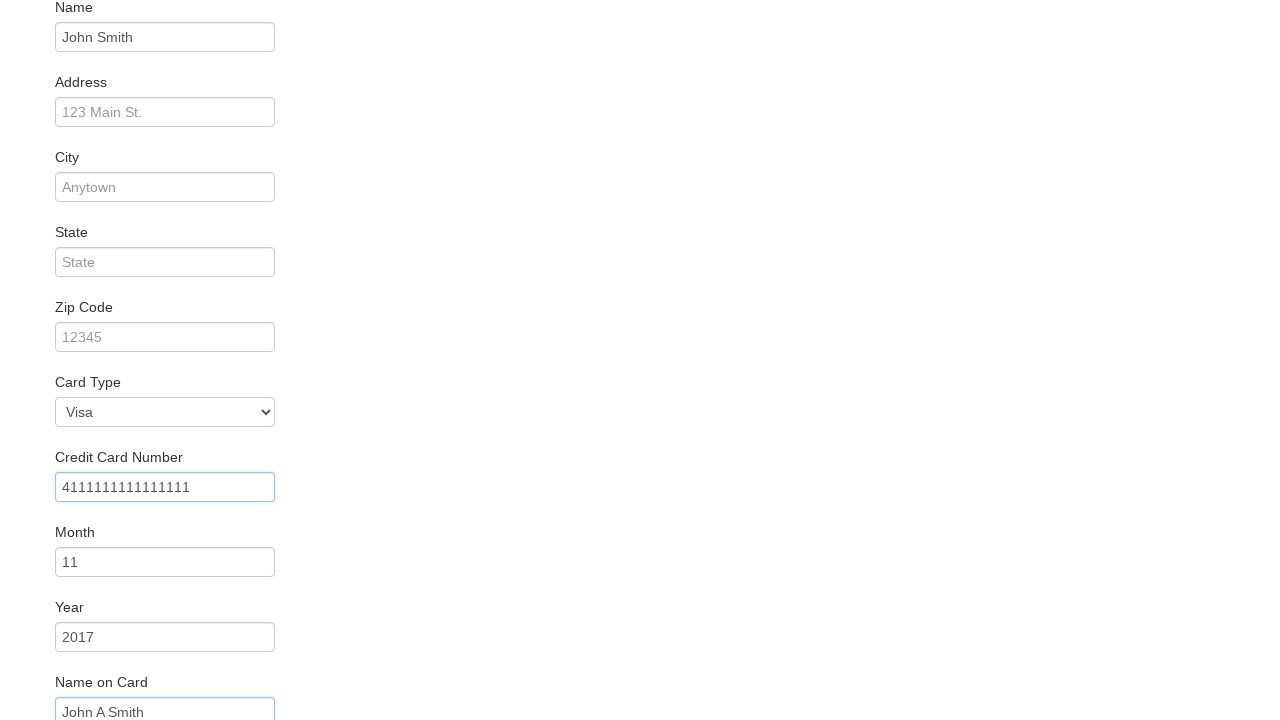

Checked remember me checkbox at (62, 656) on #rememberMe
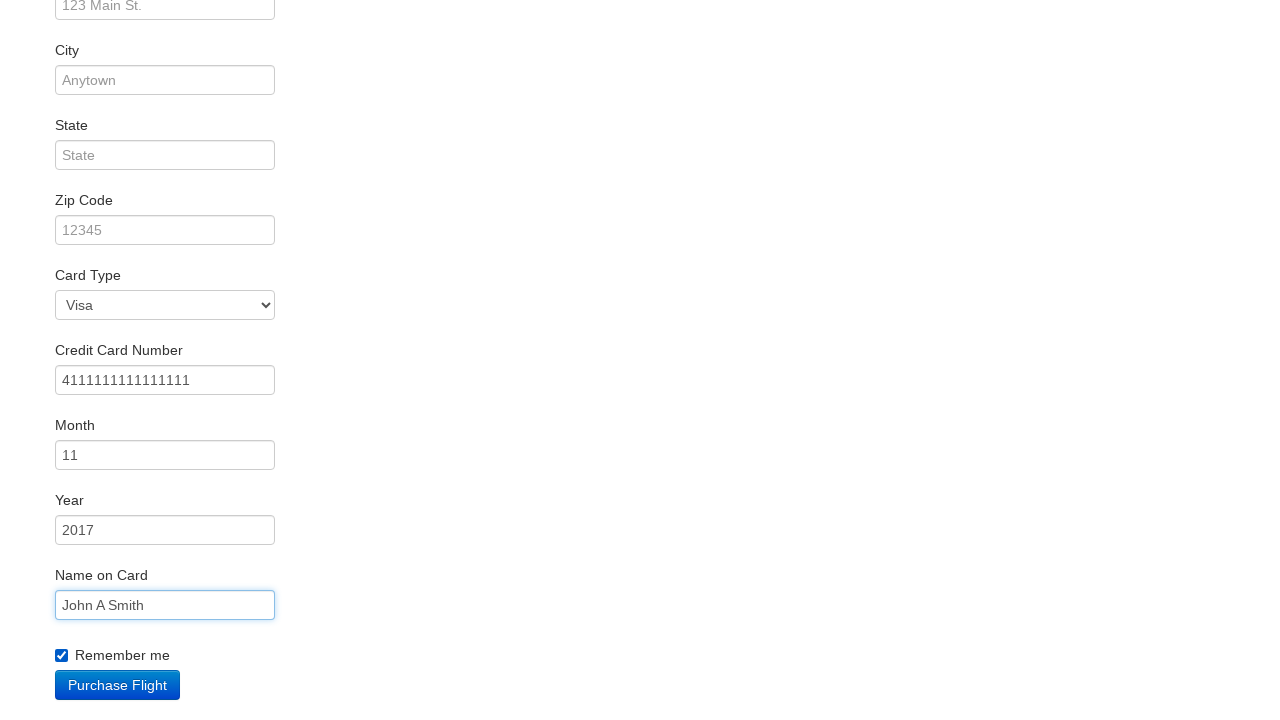

Clicked Purchase Flight button at (118, 685) on input[value='Purchase Flight']
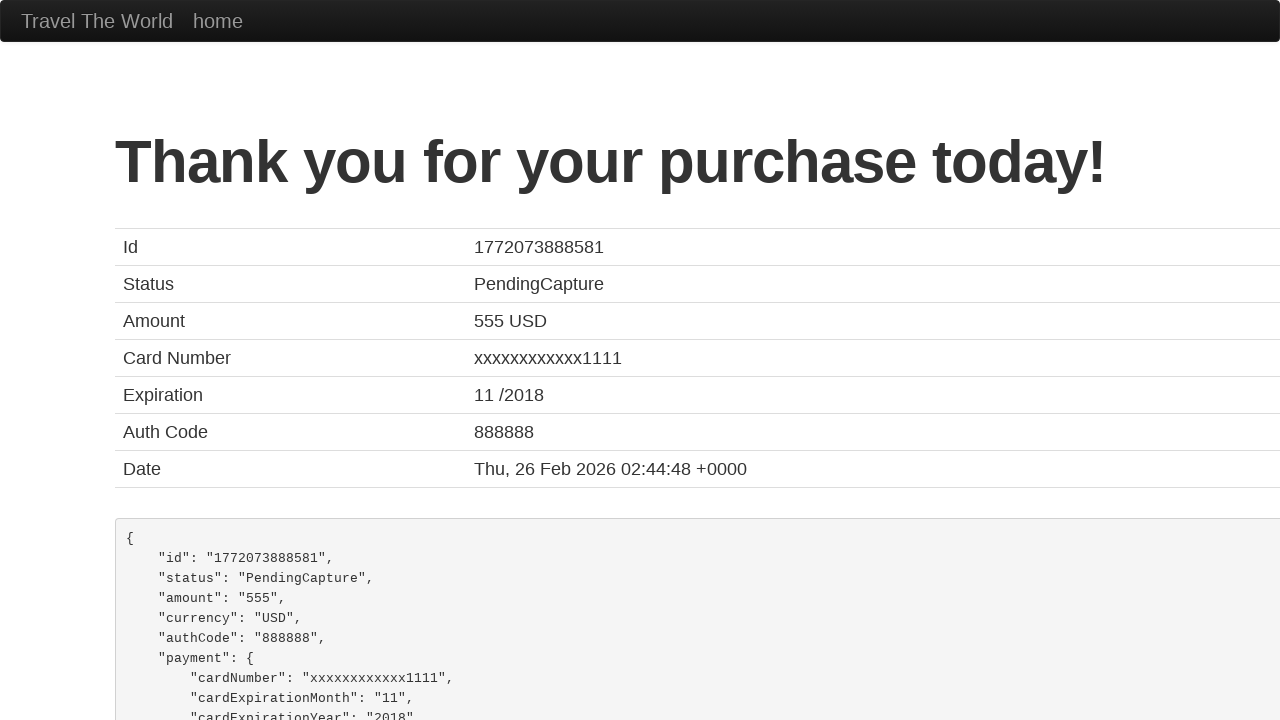

Booking confirmation page loaded
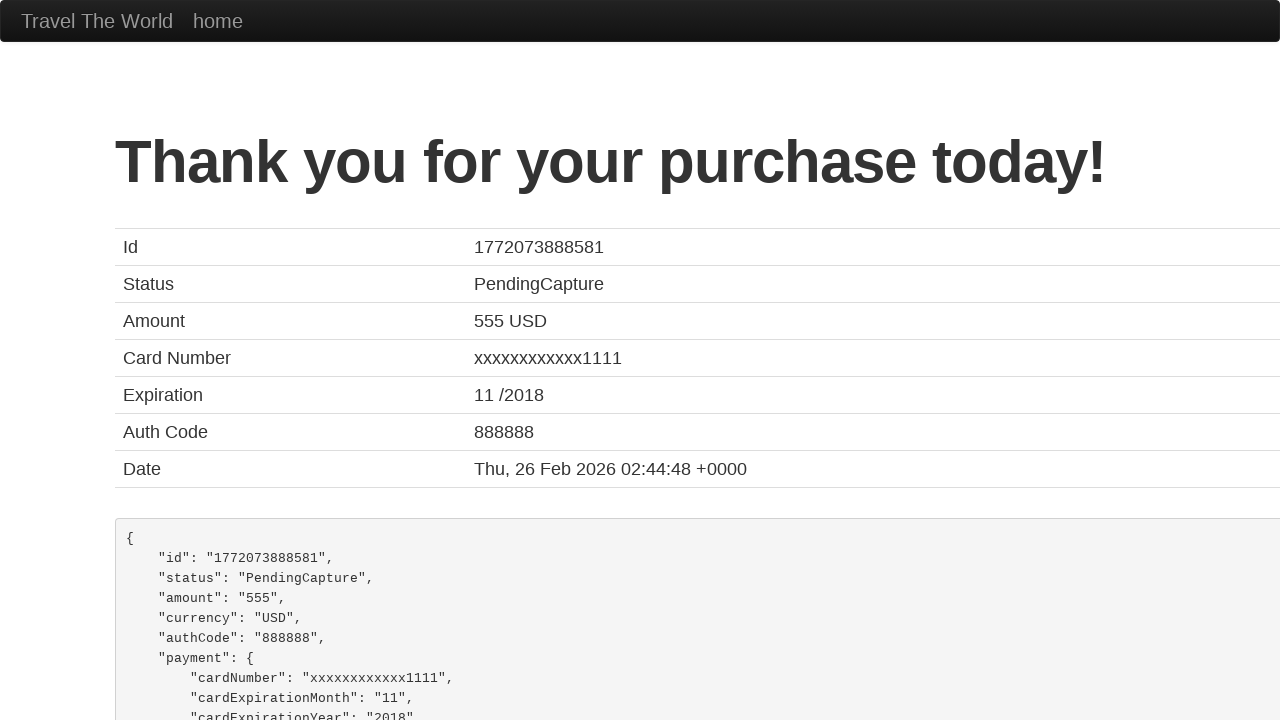

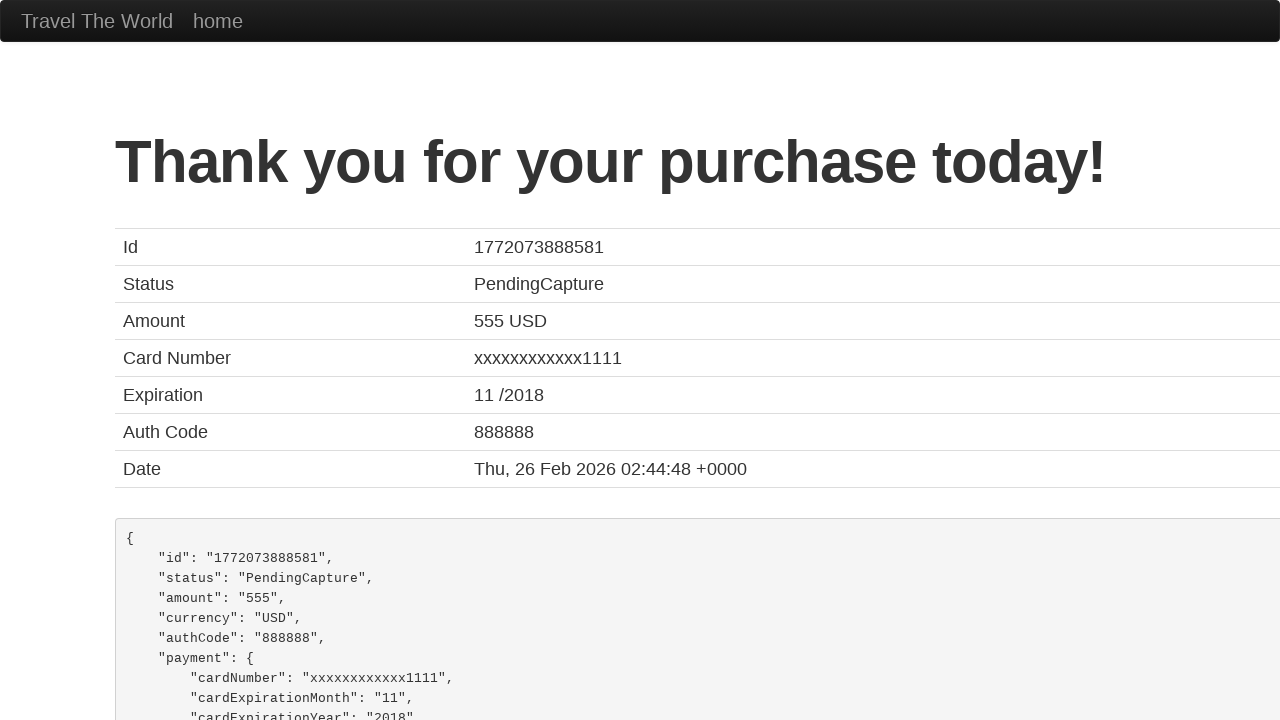